Tests custom radio button selection using JavaScript click on Angular Material components

Starting URL: https://material.angular.io/components/radio/examples

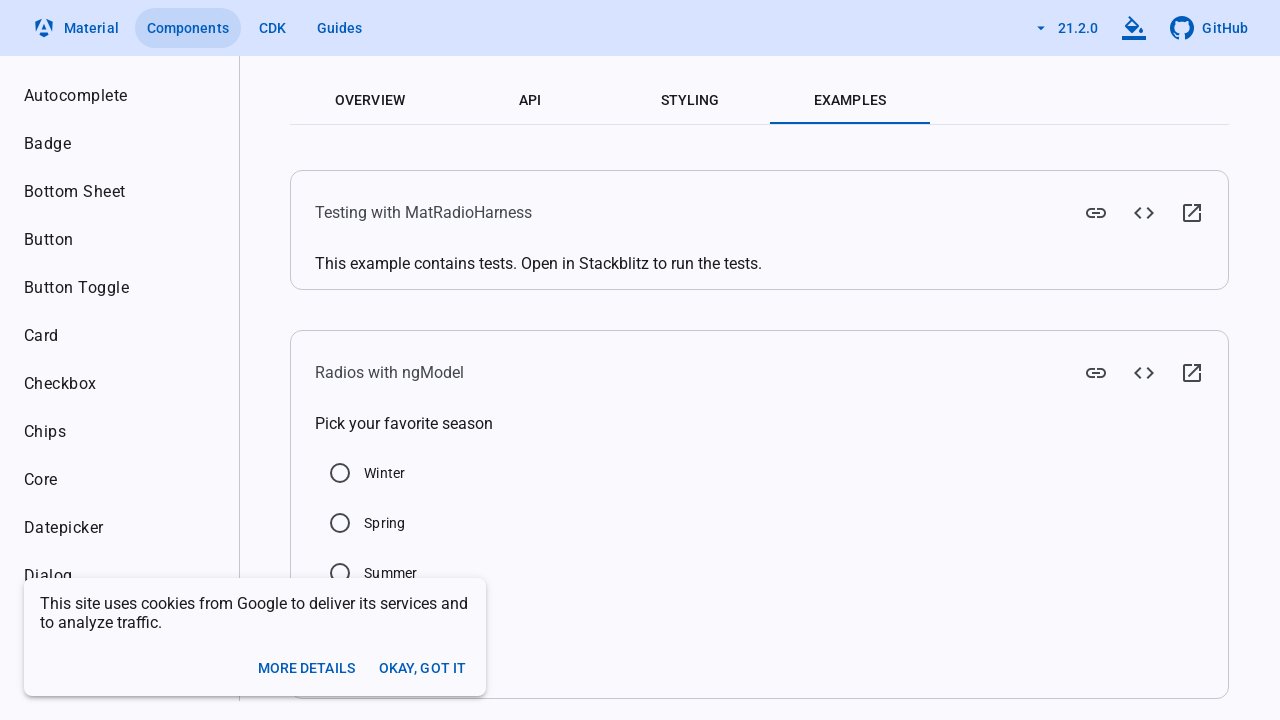

Clicked Winter radio button using JavaScript on Angular Material radio component
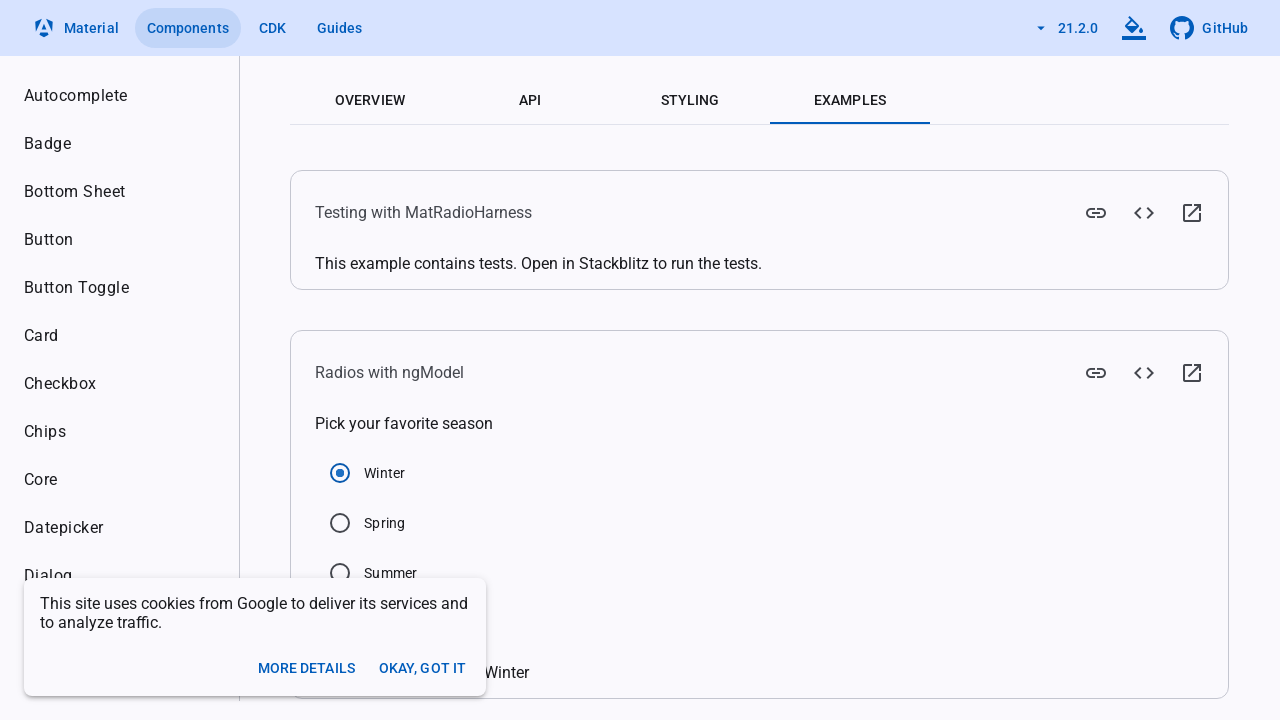

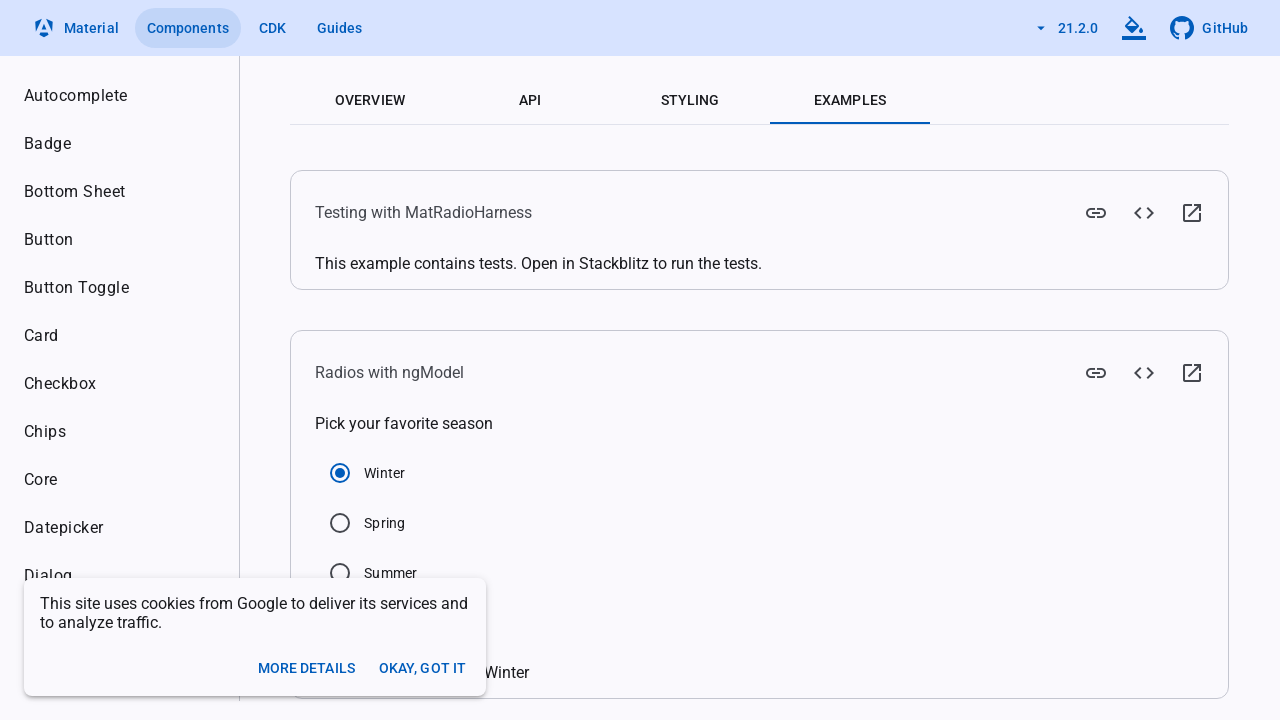